Tests input functionality by navigating to the inputs page, filling a number input field, and retrieving its value

Starting URL: https://practice.cydeo.com/

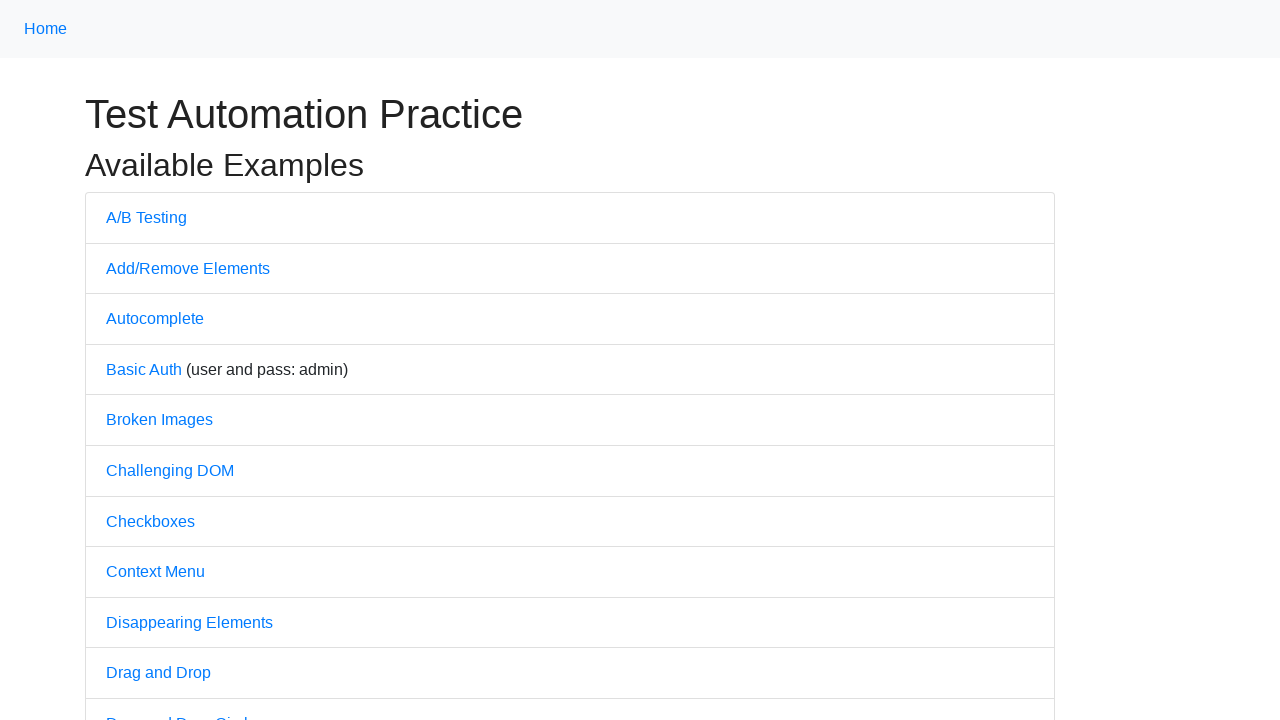

Clicked on the Inputs link at (128, 361) on internal:text="Inputs"i
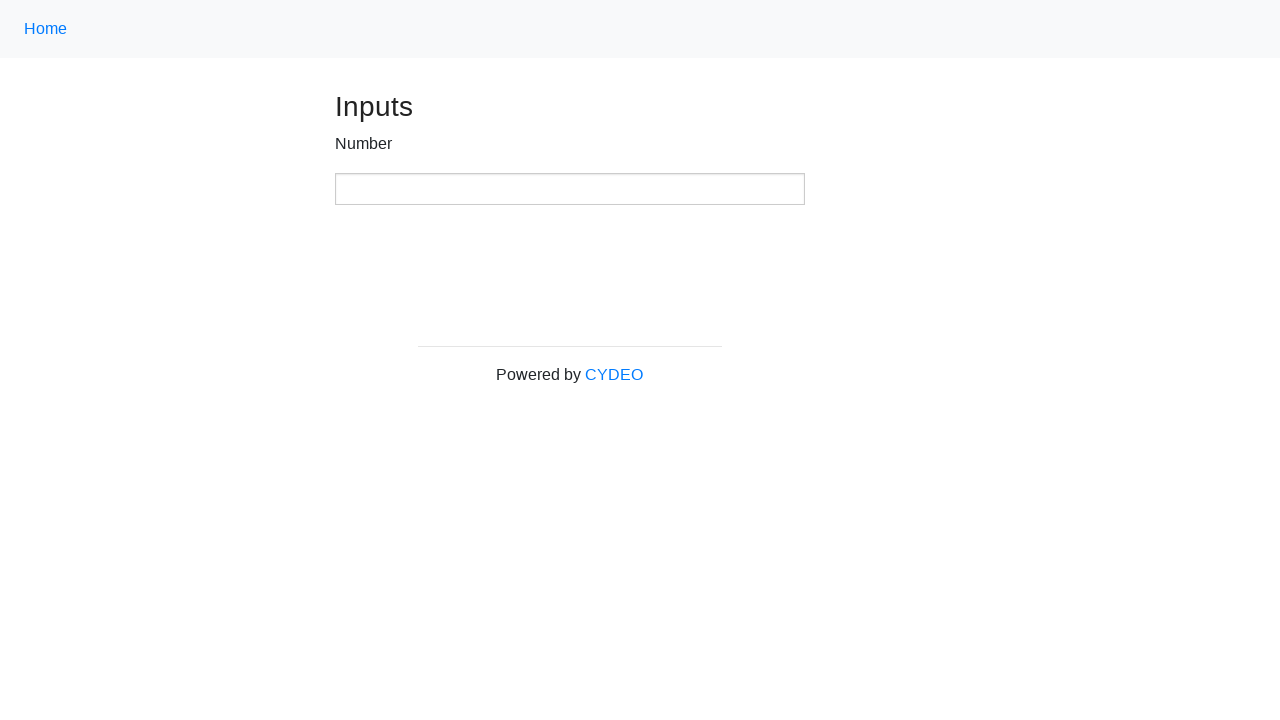

Filled number input field with value '1234' on xpath=//input[@type='number']
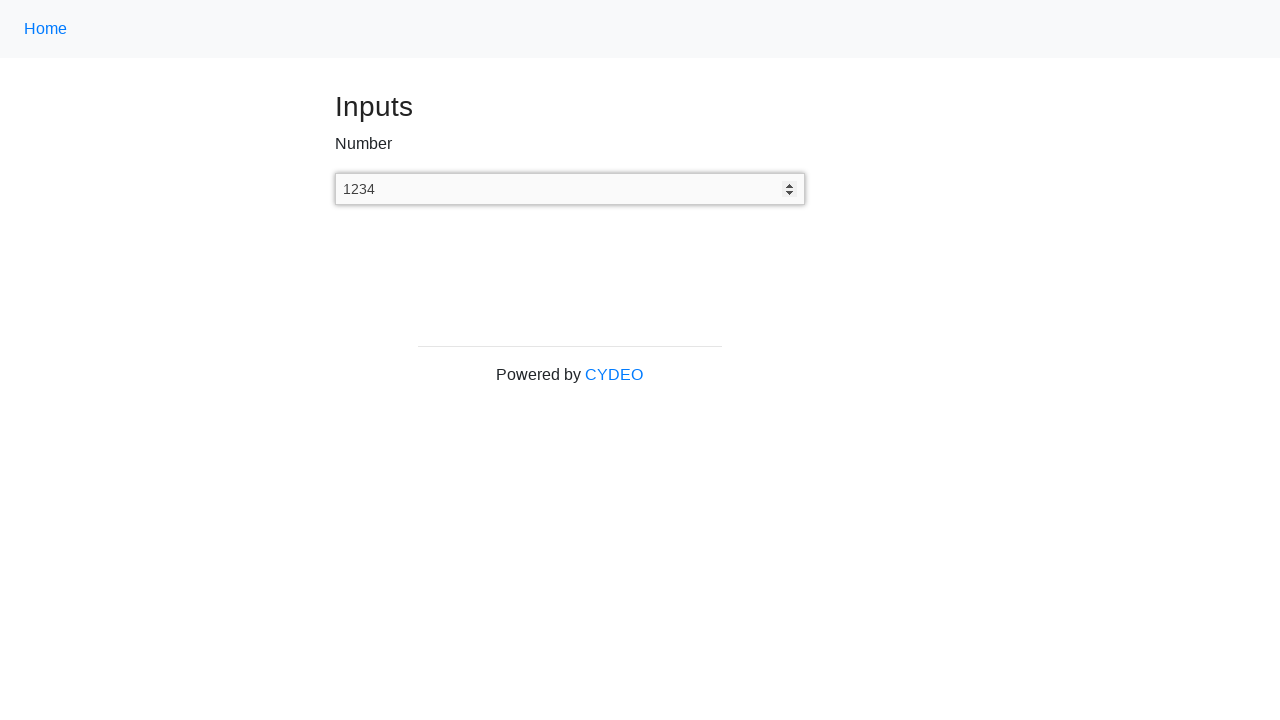

Retrieved input value: 1234
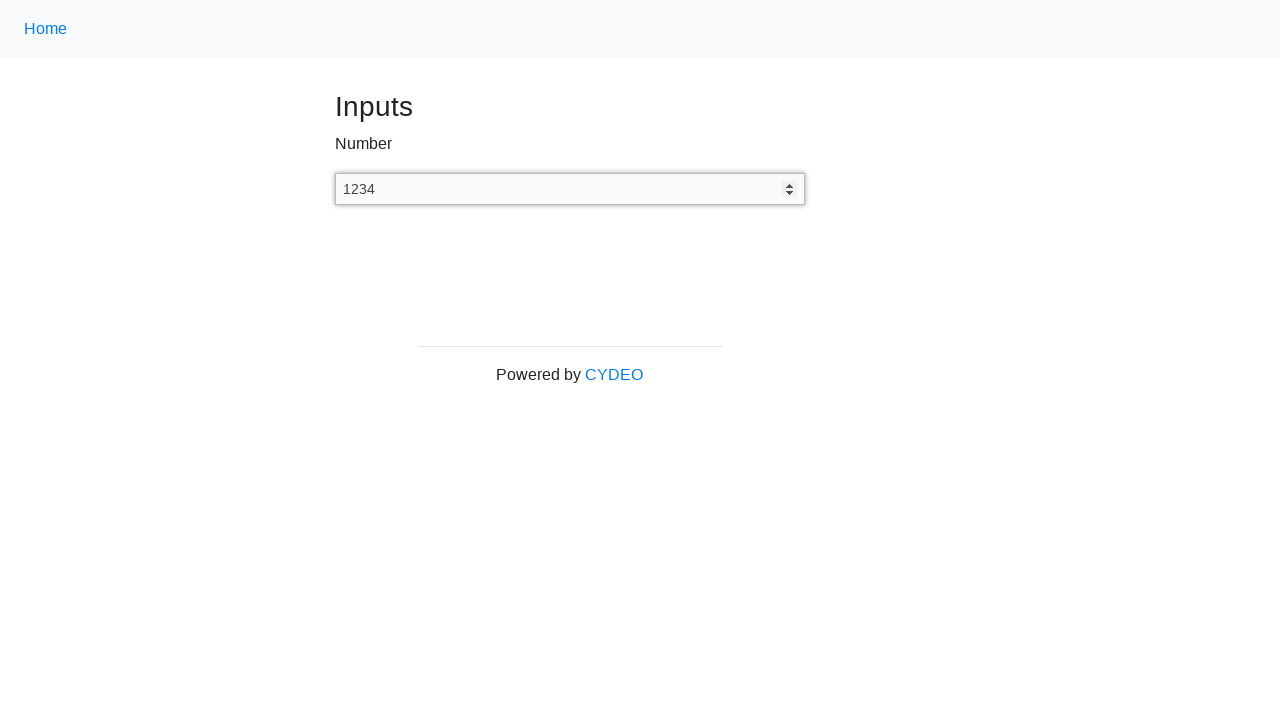

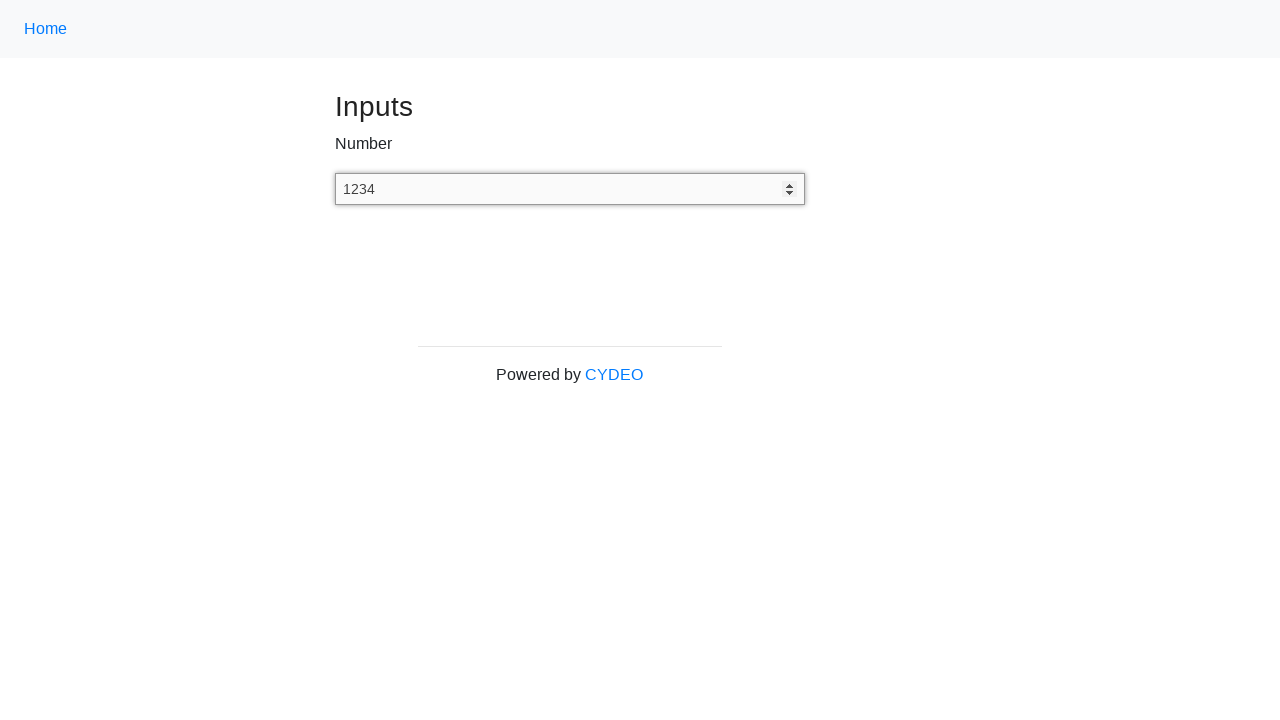